Demonstrates basic browser commands by navigating to ToolsQA website, retrieving page title, URL, and page source information, then refreshing the page.

Starting URL: http://www.toolsqa.com

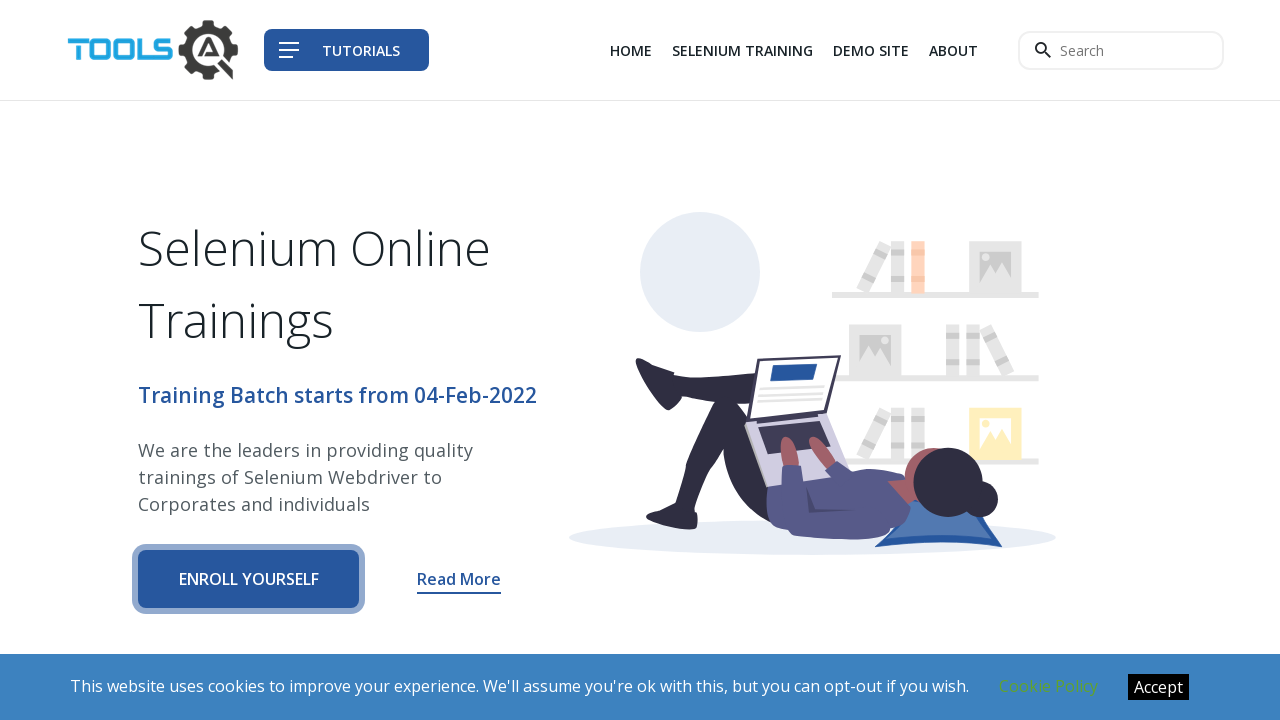

Retrieved page title
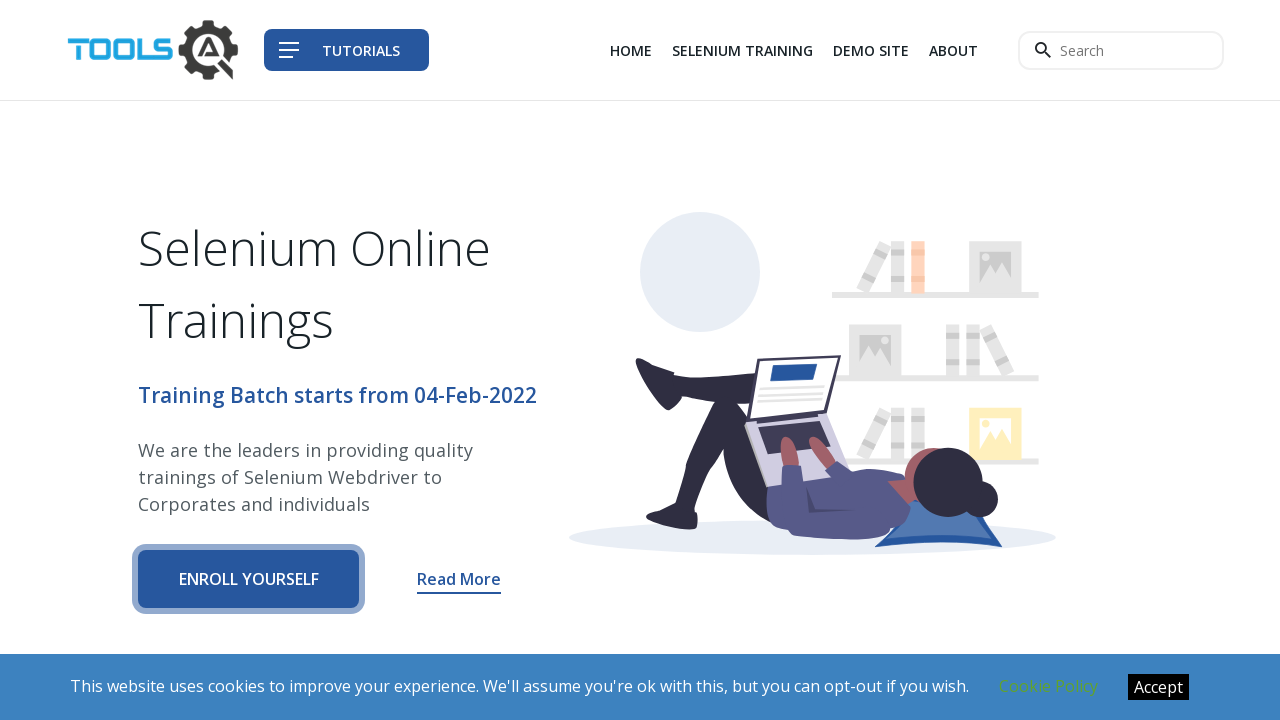

Retrieved current URL
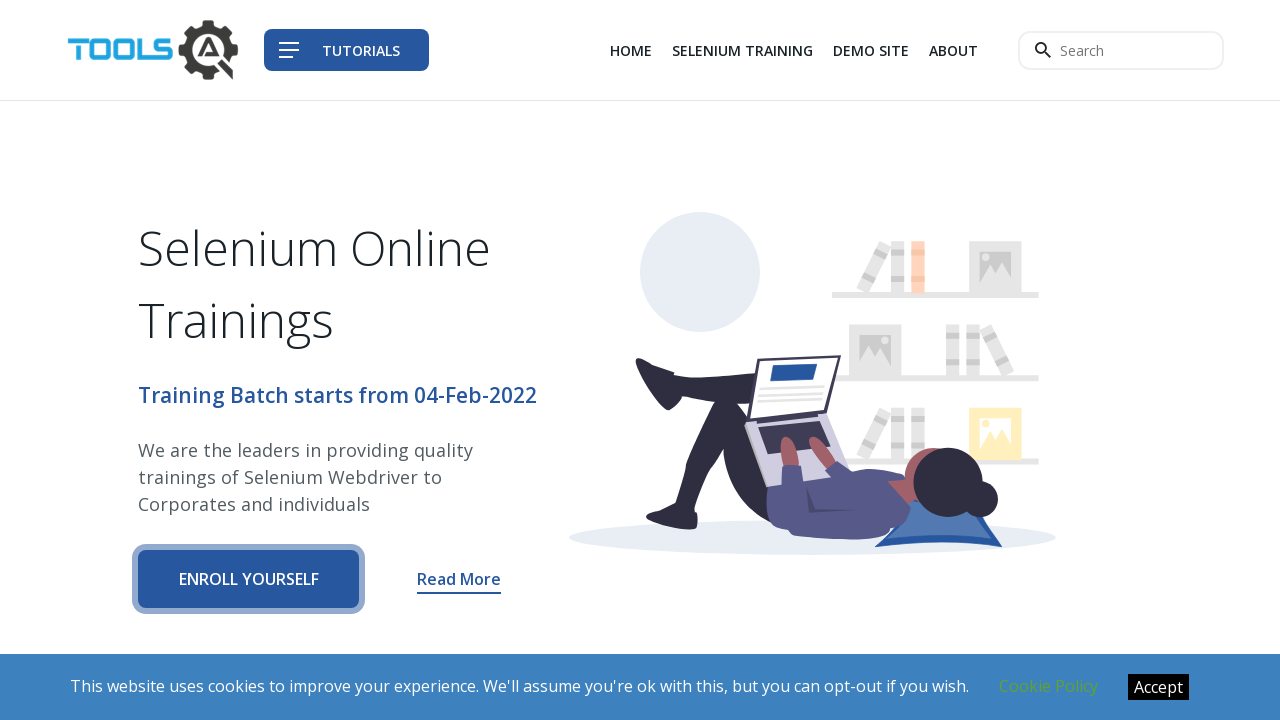

Refreshed the page
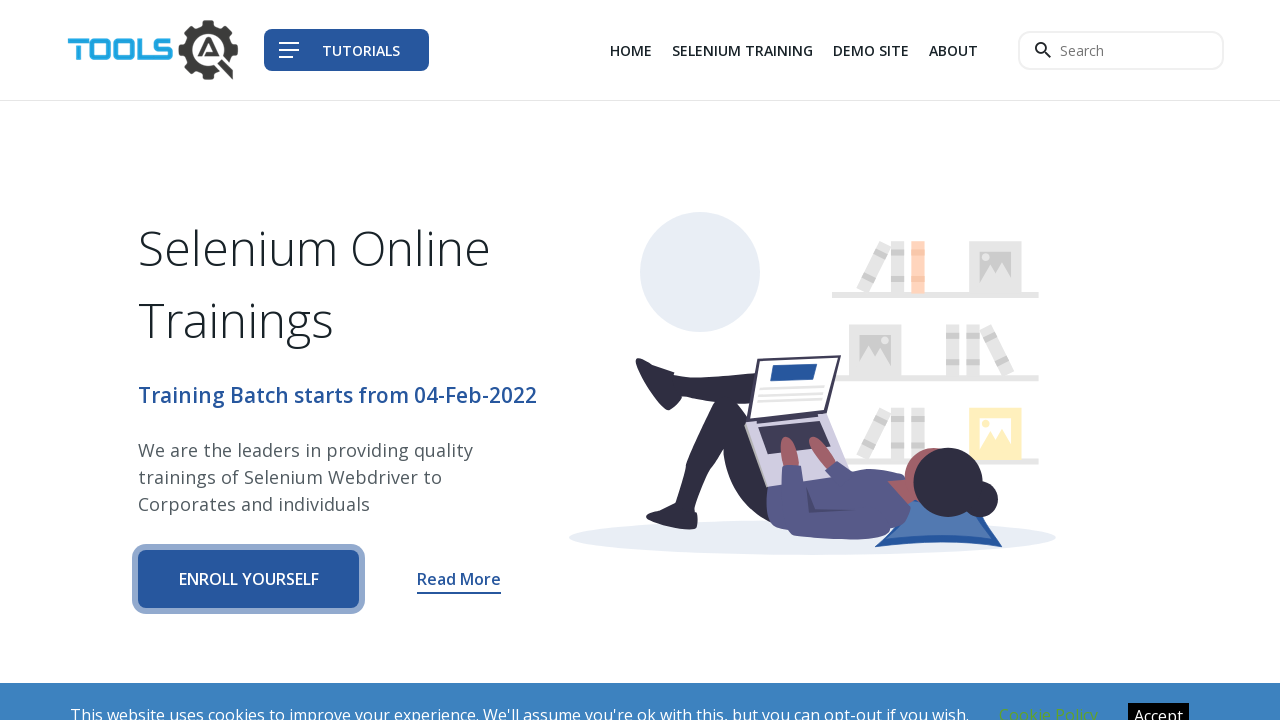

Retrieved page source content
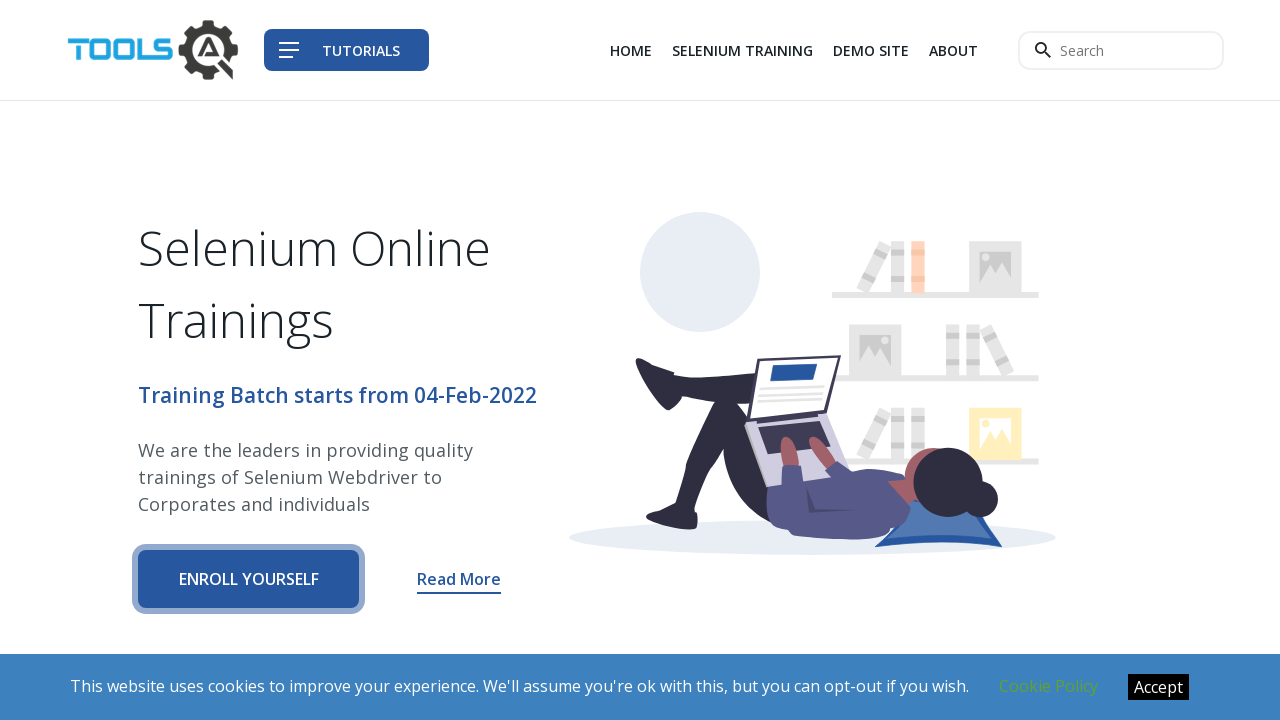

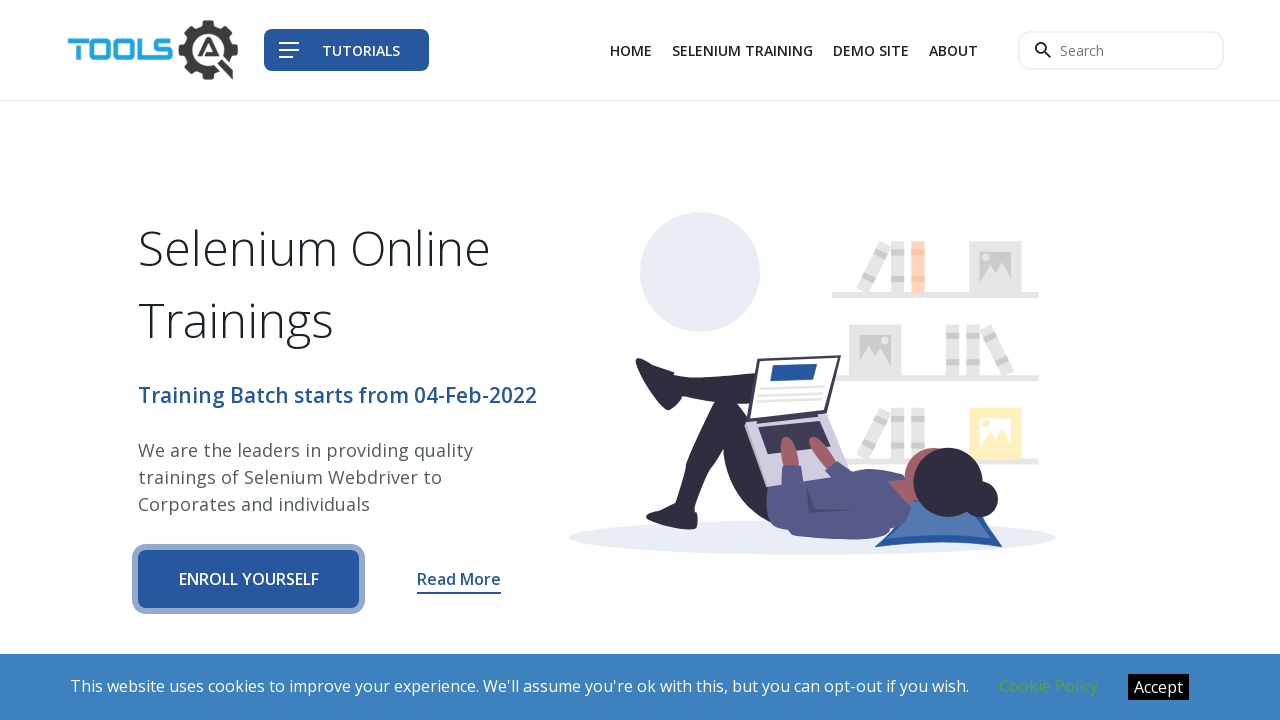